Tests table structure by navigating to demo table page and verifying the count of rows and columns in a table

Starting URL: http://automationbykrishna.com/

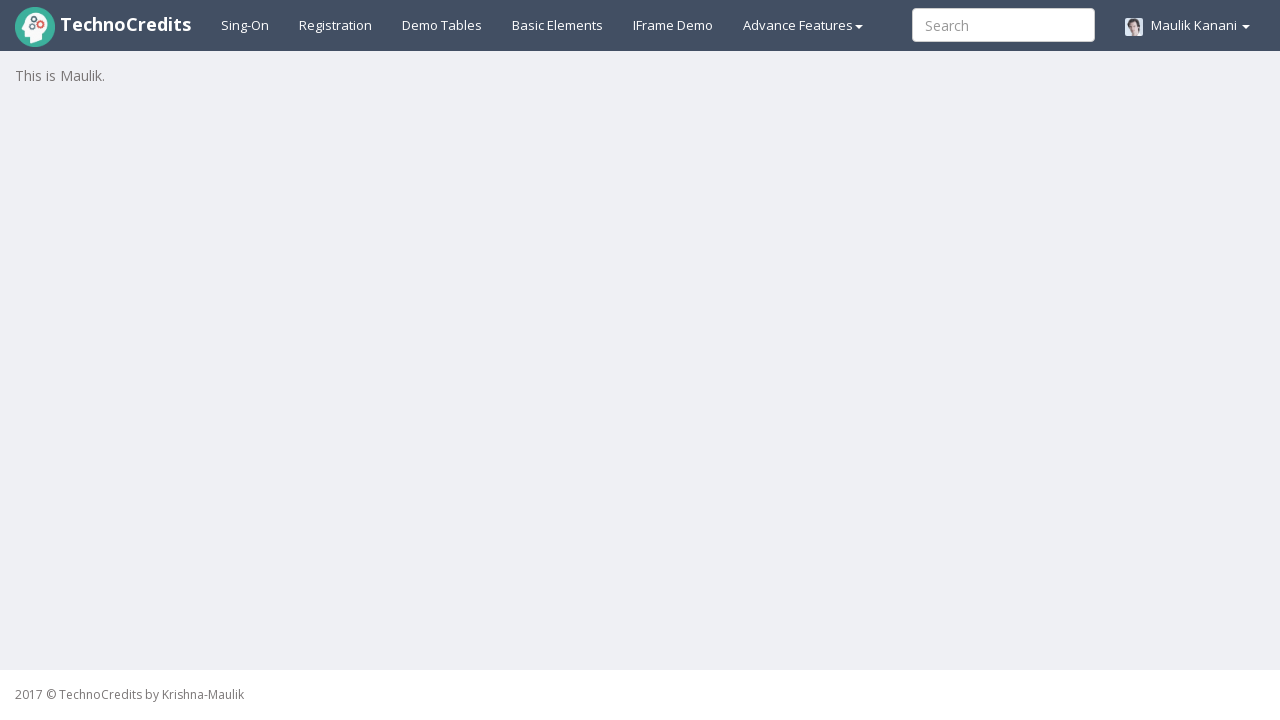

Clicked on Demo Table link to navigate to table page at (442, 25) on xpath=//a[@id='demotable']
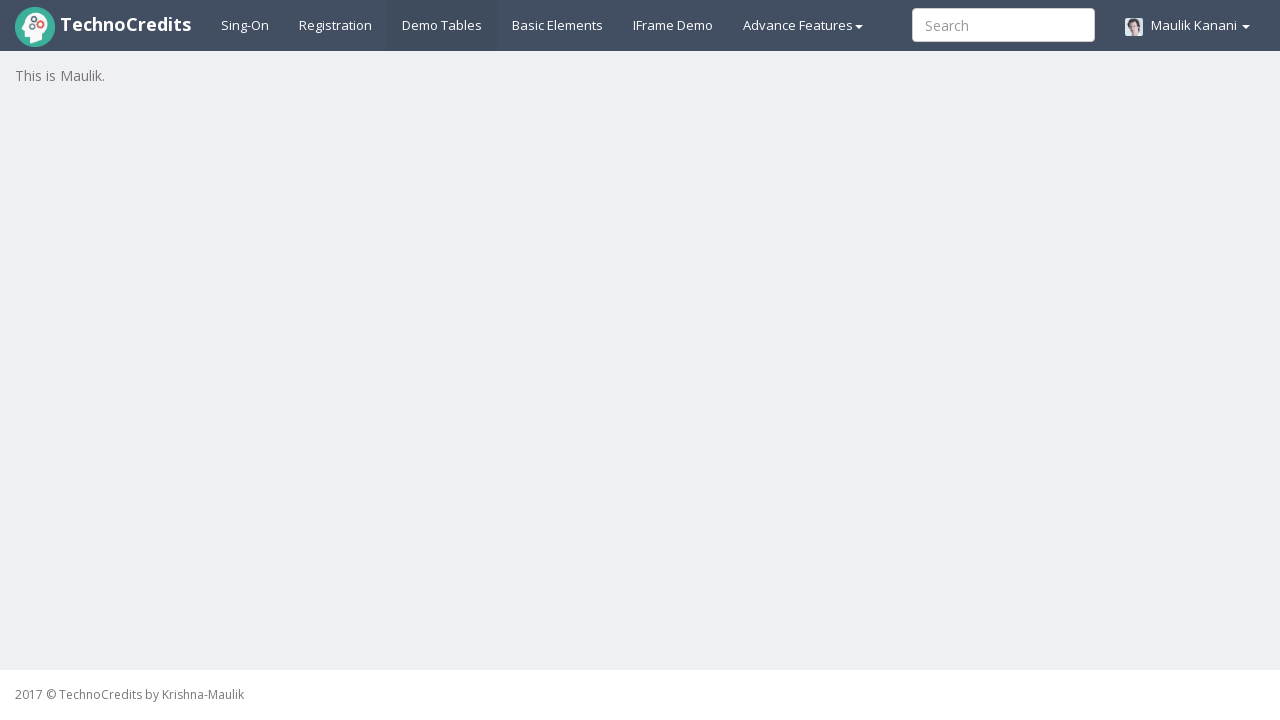

Table with id 'table1' loaded successfully
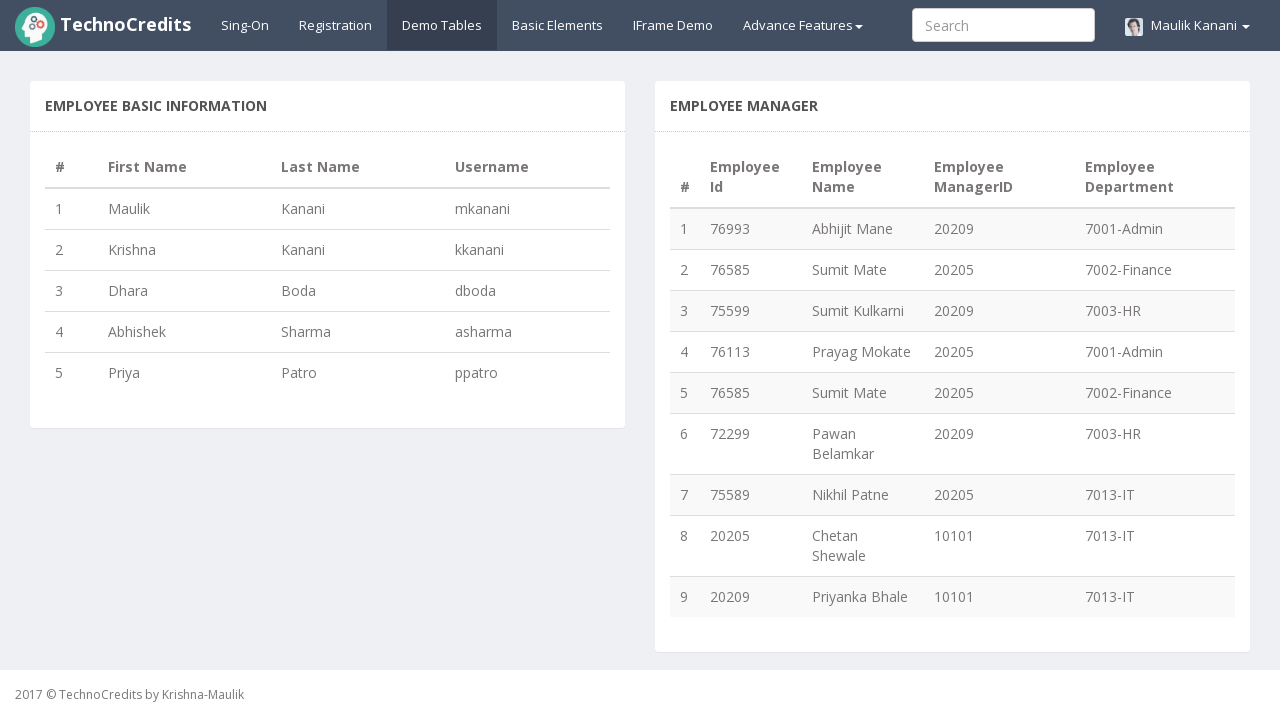

Retrieved all column headers from table
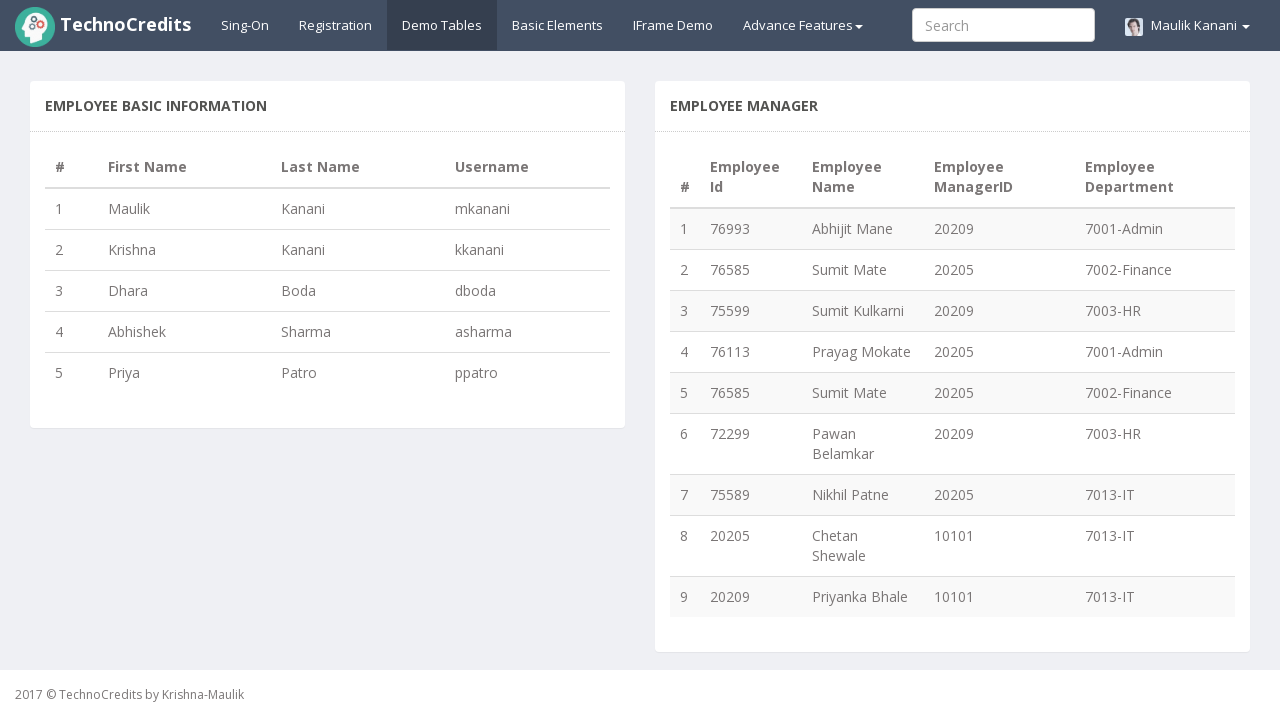

Counted 4 columns in table
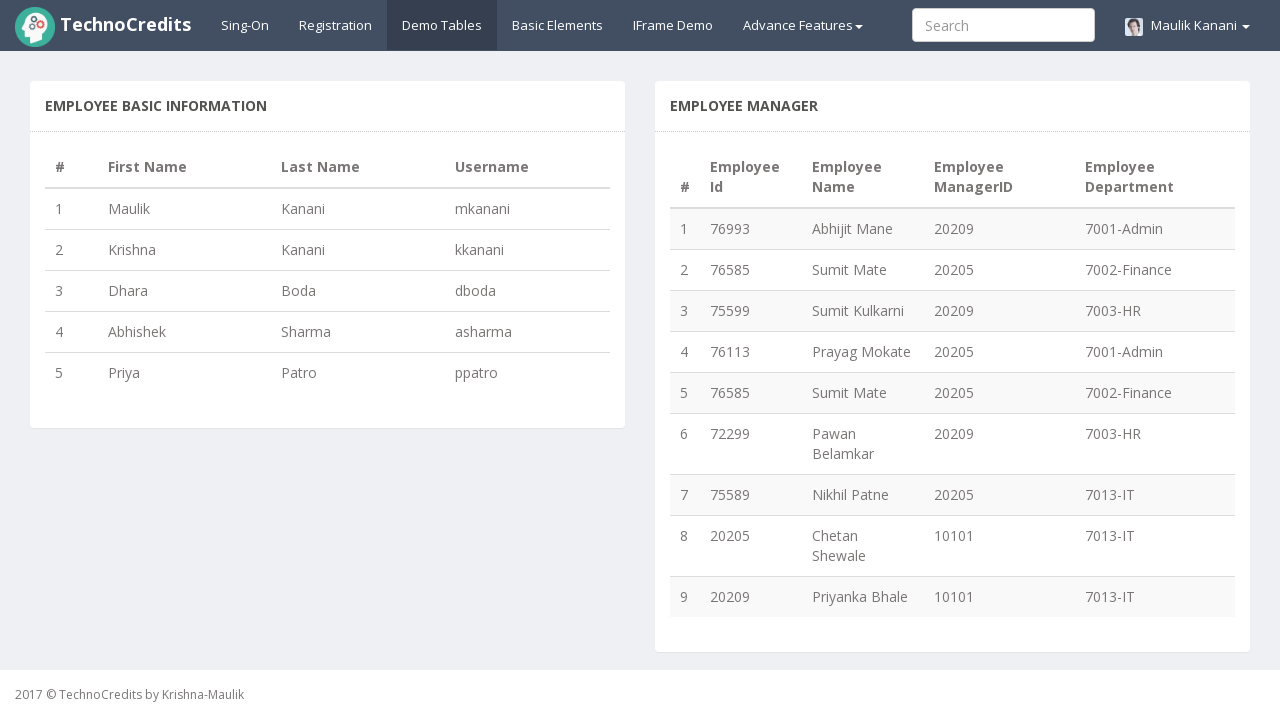

Column count verification passed - expected 4 columns found
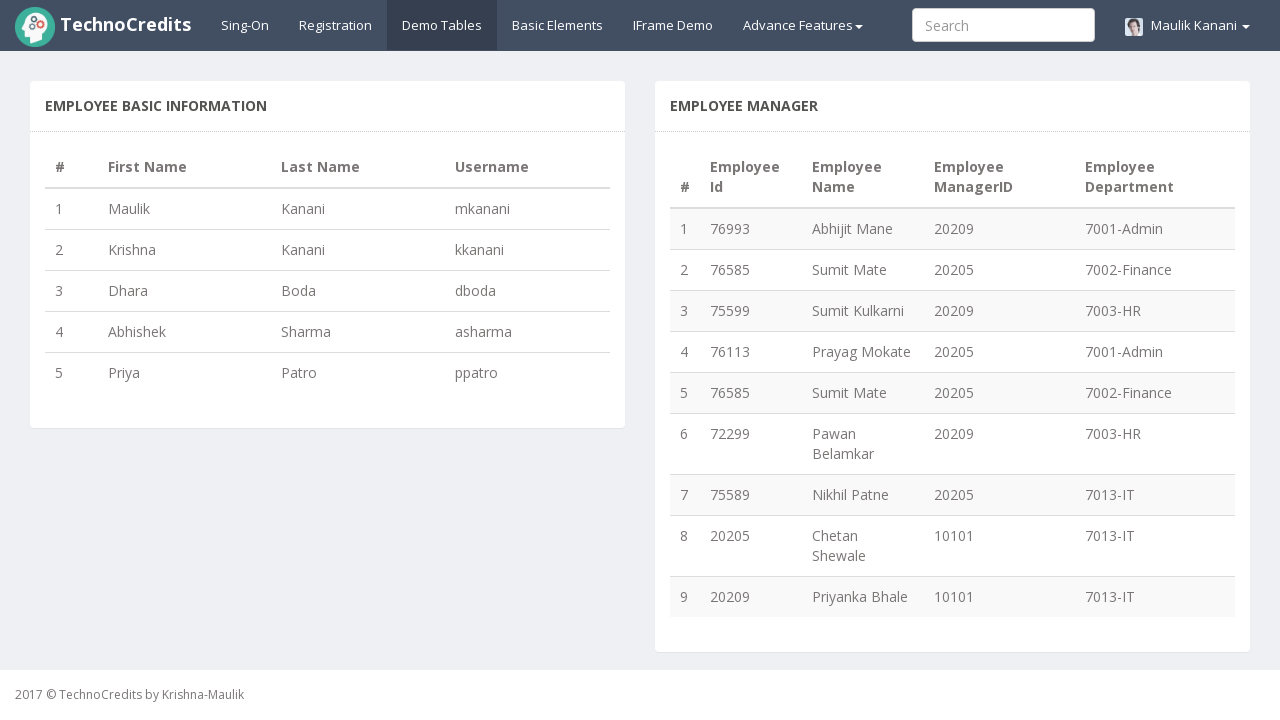

Retrieved all rows from table body
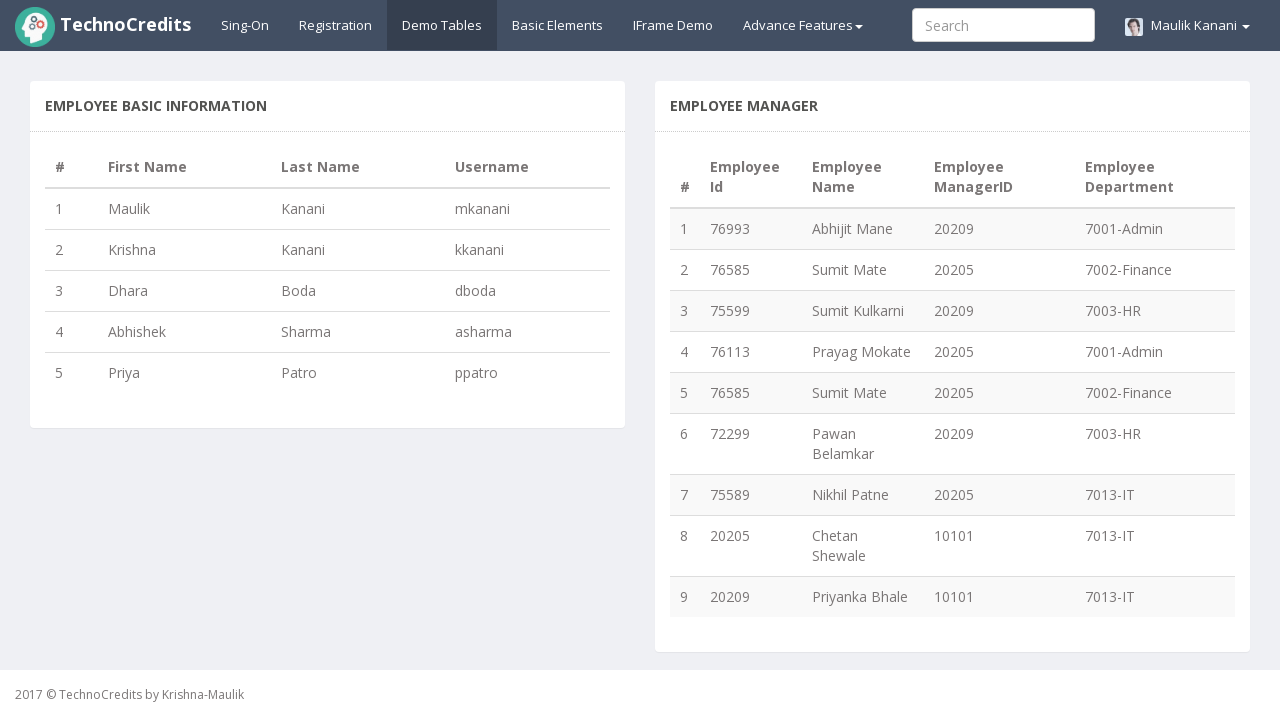

Counted 5 rows in table
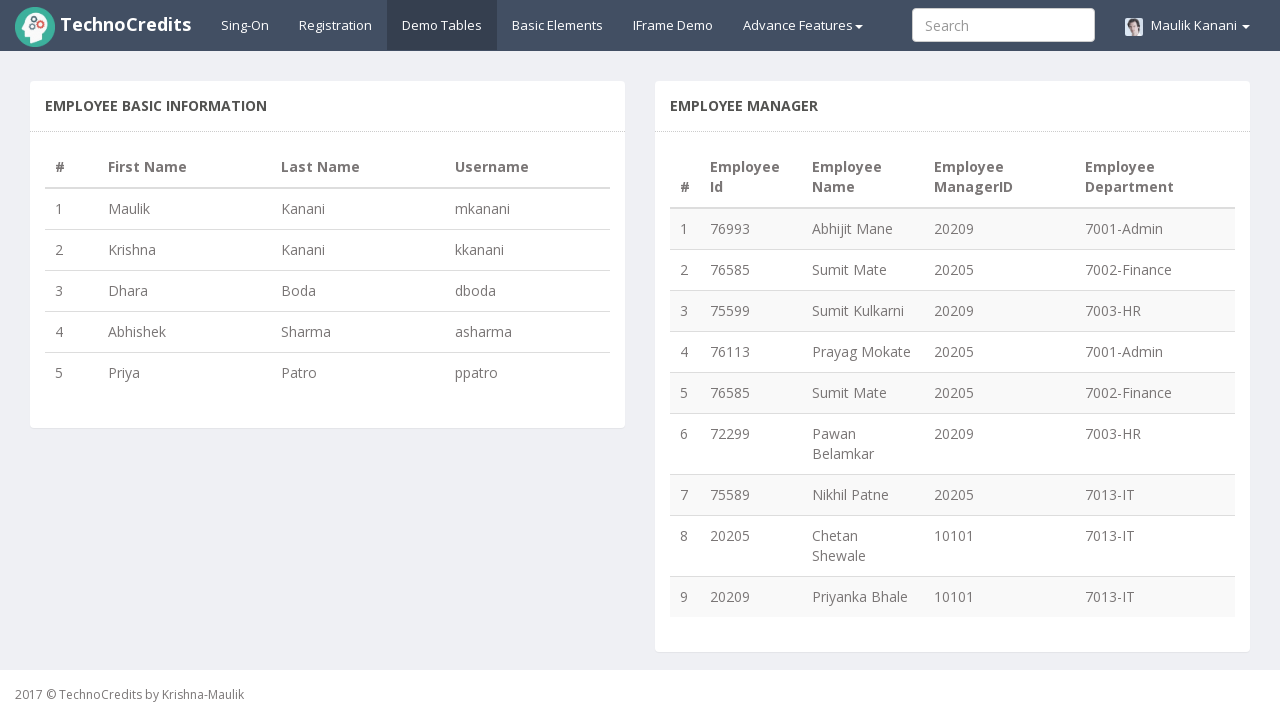

Row count verification passed - expected 5 rows found
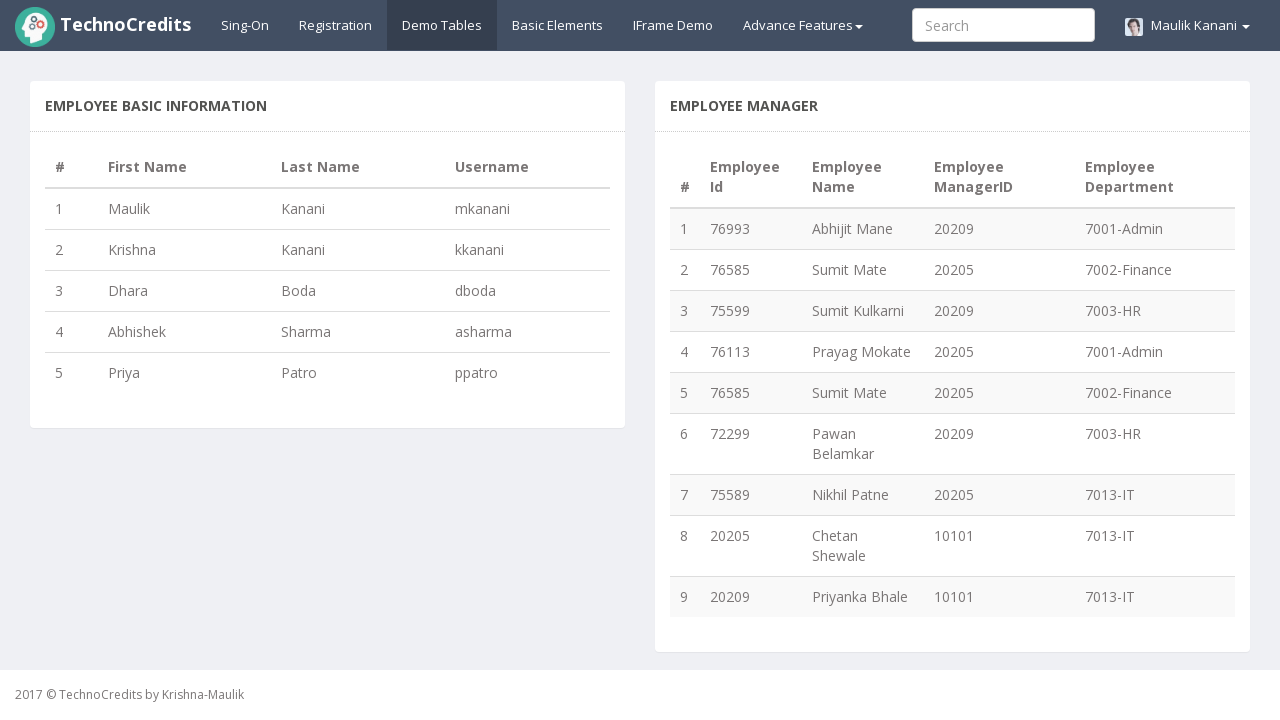

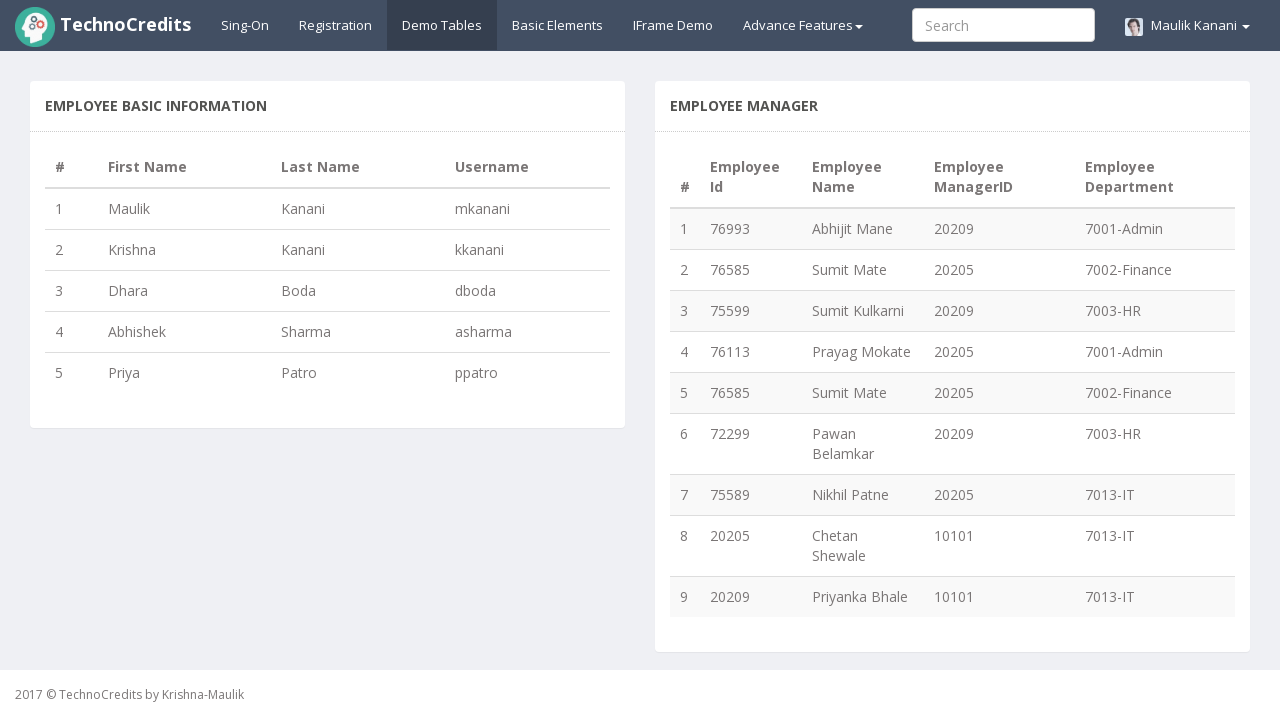